Tests navigation to Java documentation by clicking Get Started, hovering on Node.js dropdown, and selecting Java

Starting URL: https://playwright.dev/

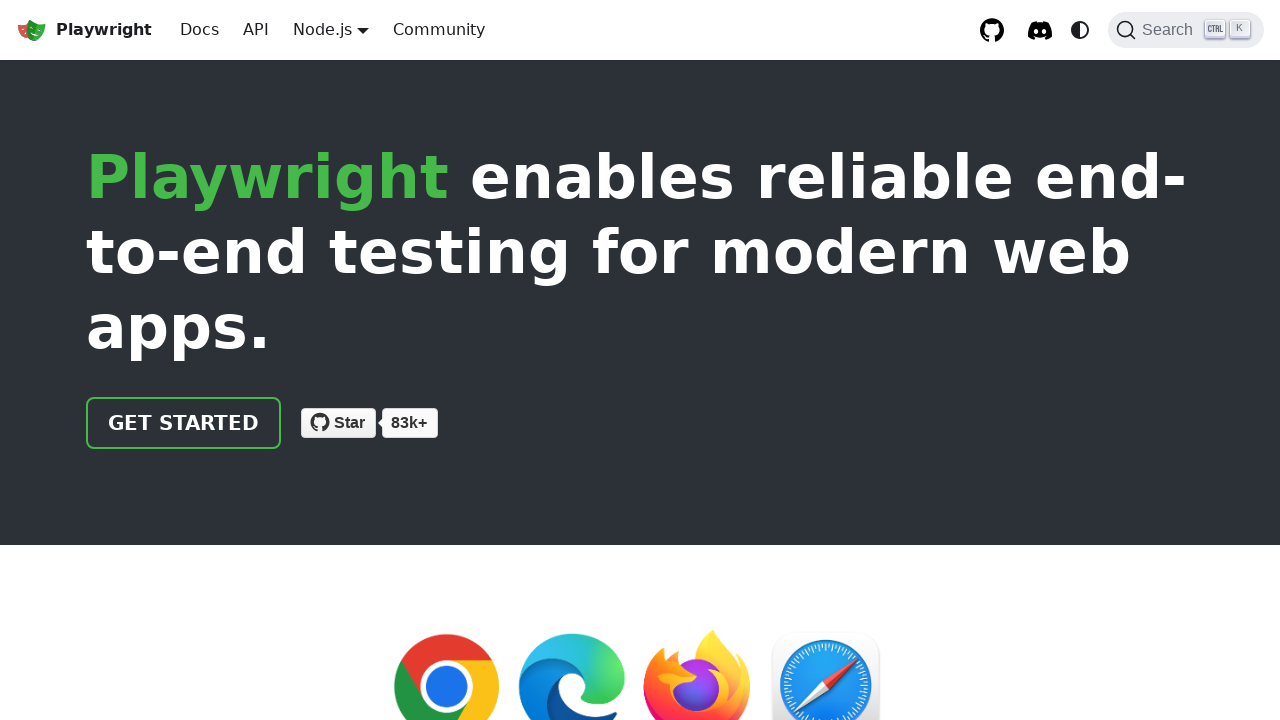

Clicked Get Started button at (184, 423) on a.getStarted_Sjon, a:has-text('Get started')
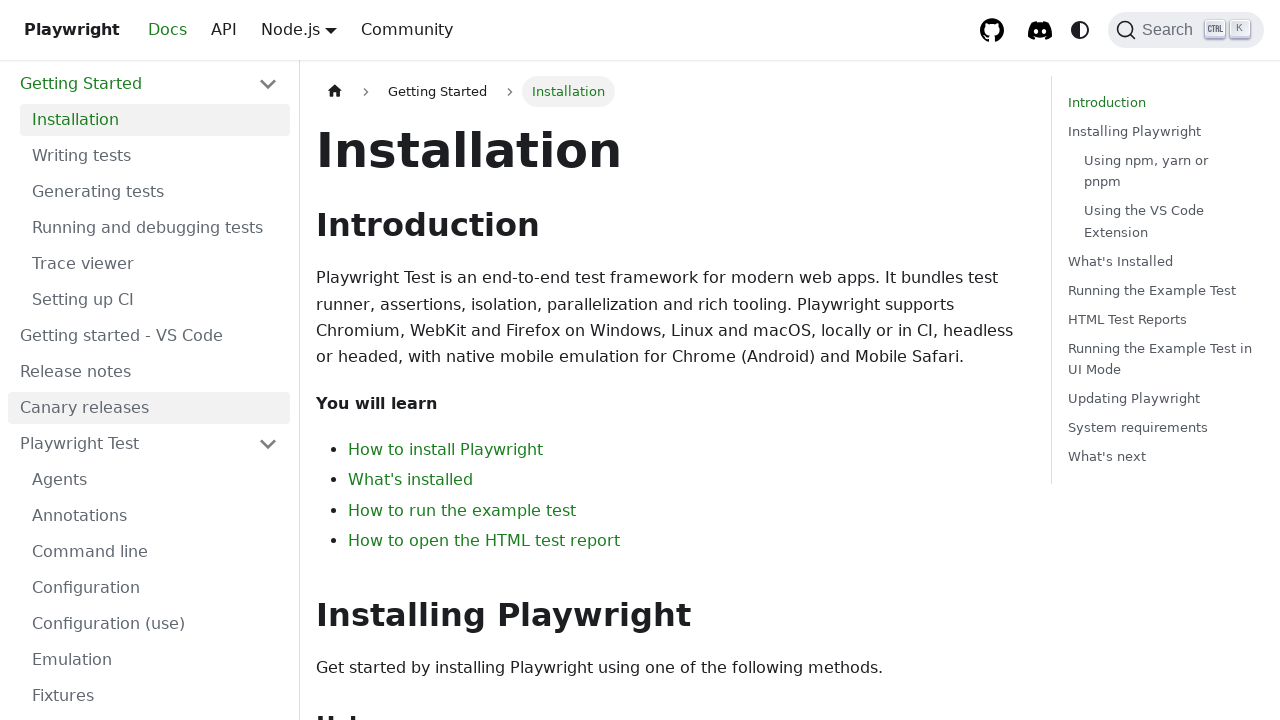

Navigated to intro page
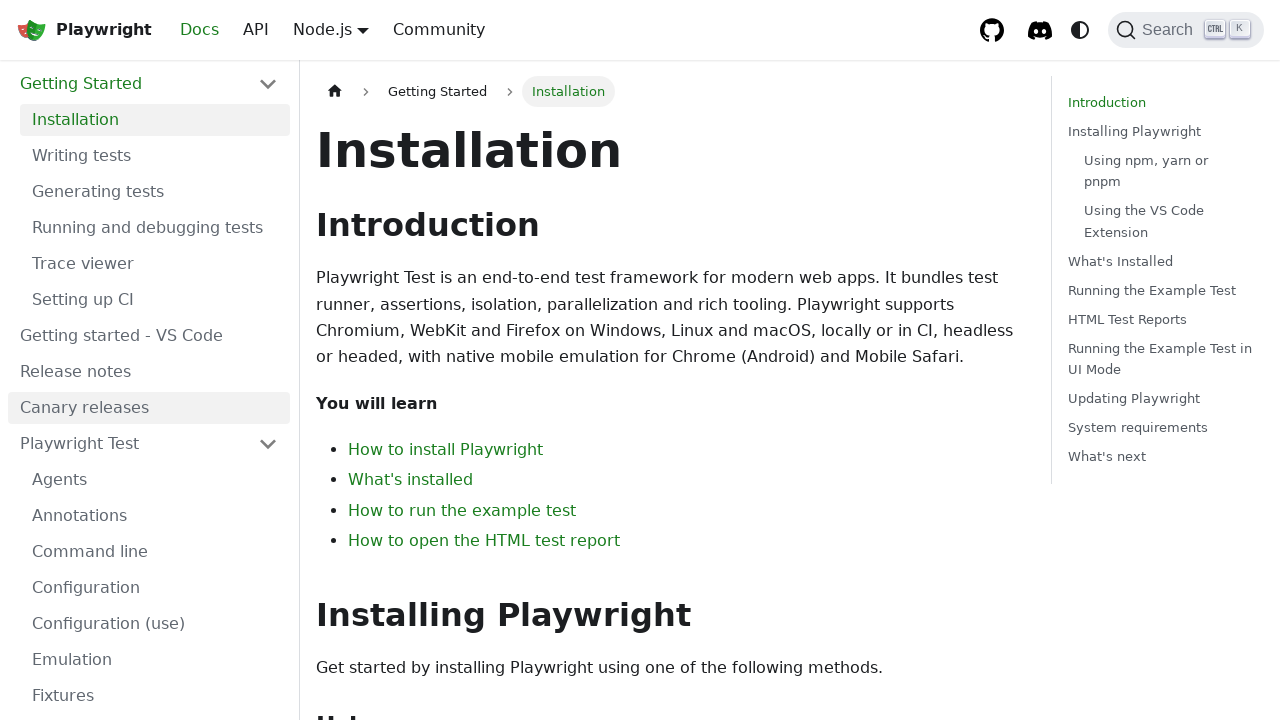

Hovered over Node.js dropdown to reveal language options at (322, 29) on a.navbar__link:has-text('Node.js'), button:has-text('Node.js')
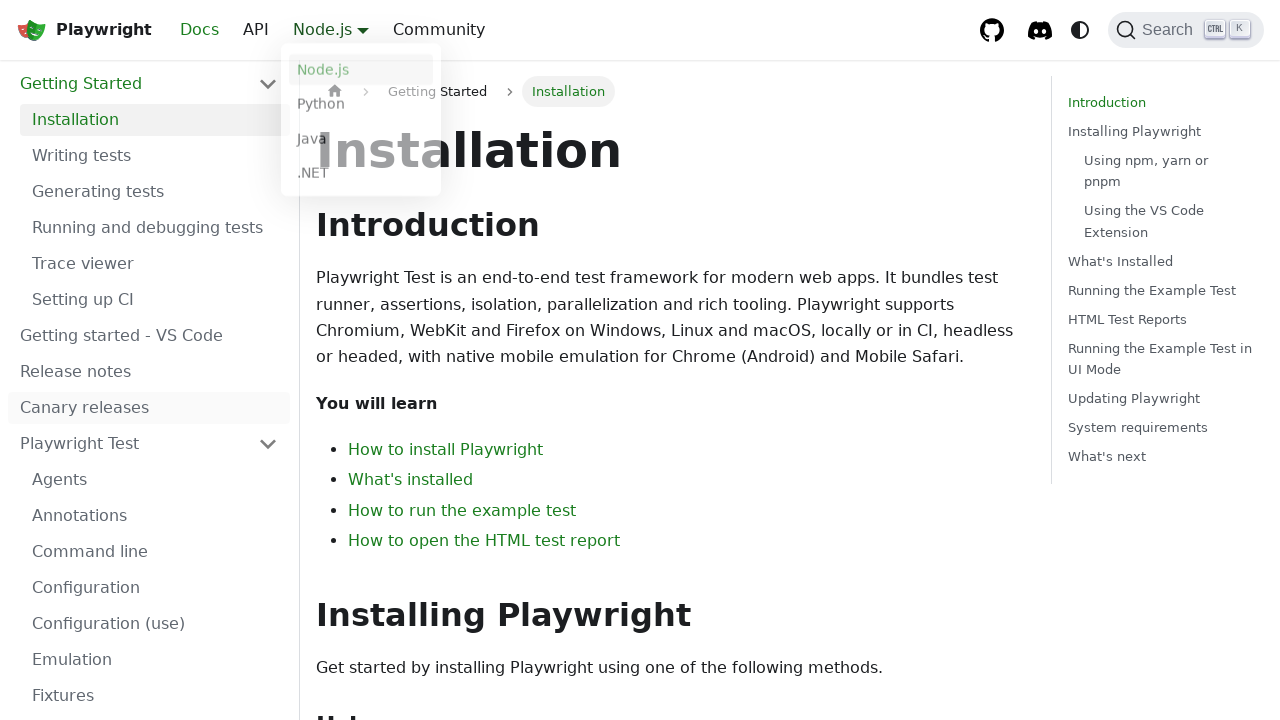

Selected Java from language dropdown at (361, 142) on a:has-text('Java')
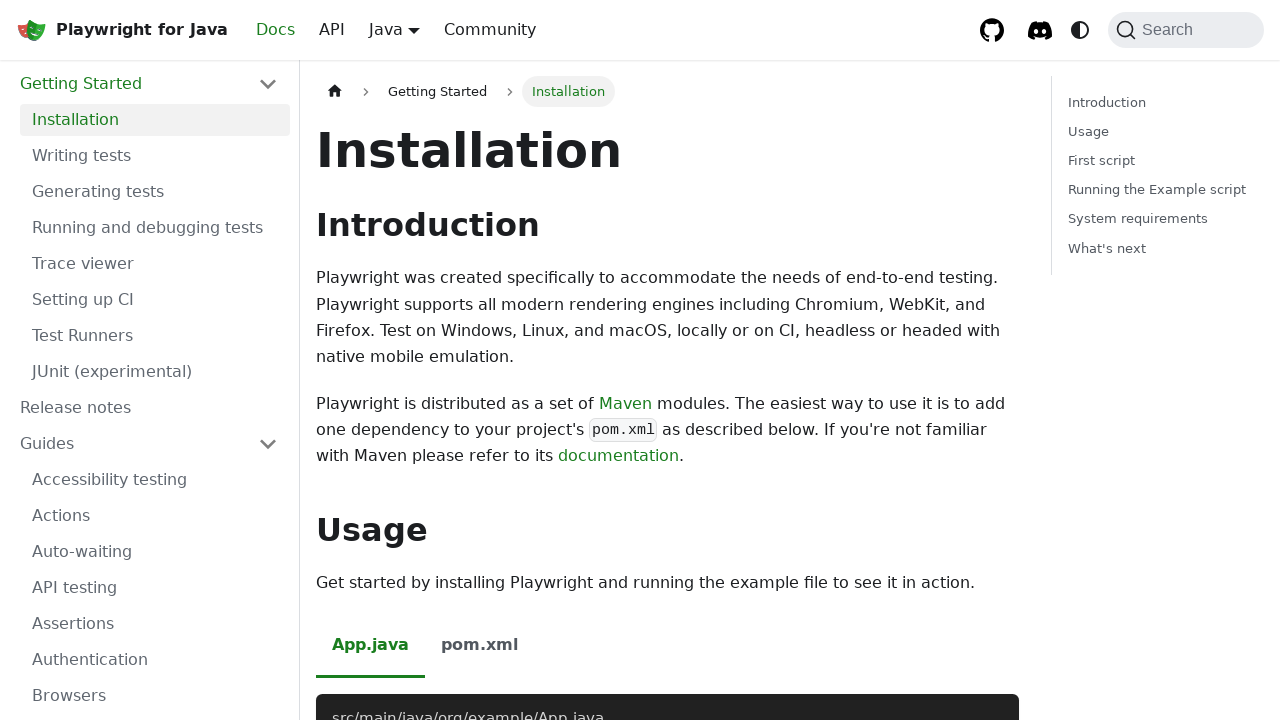

Java page loaded with App.java example visible
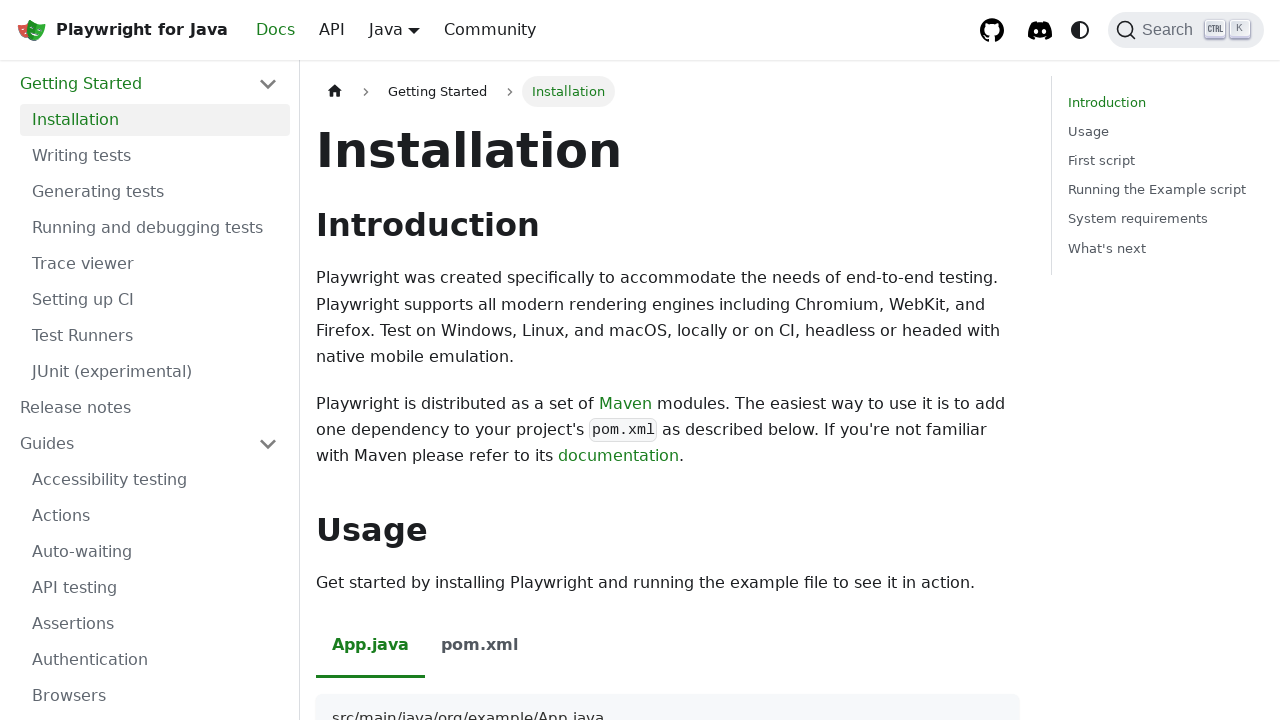

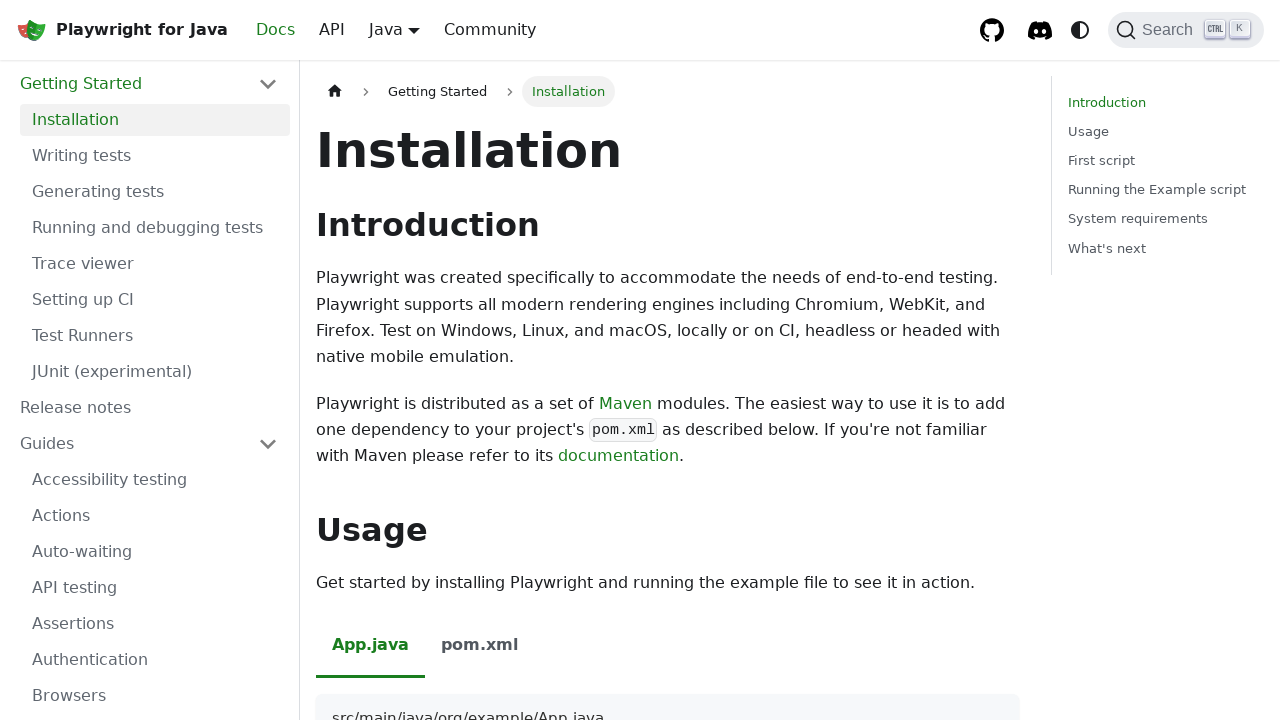